Tests date picker functionality by entering a date value and submitting it with the Enter key

Starting URL: https://formy-project.herokuapp.com/datepicker

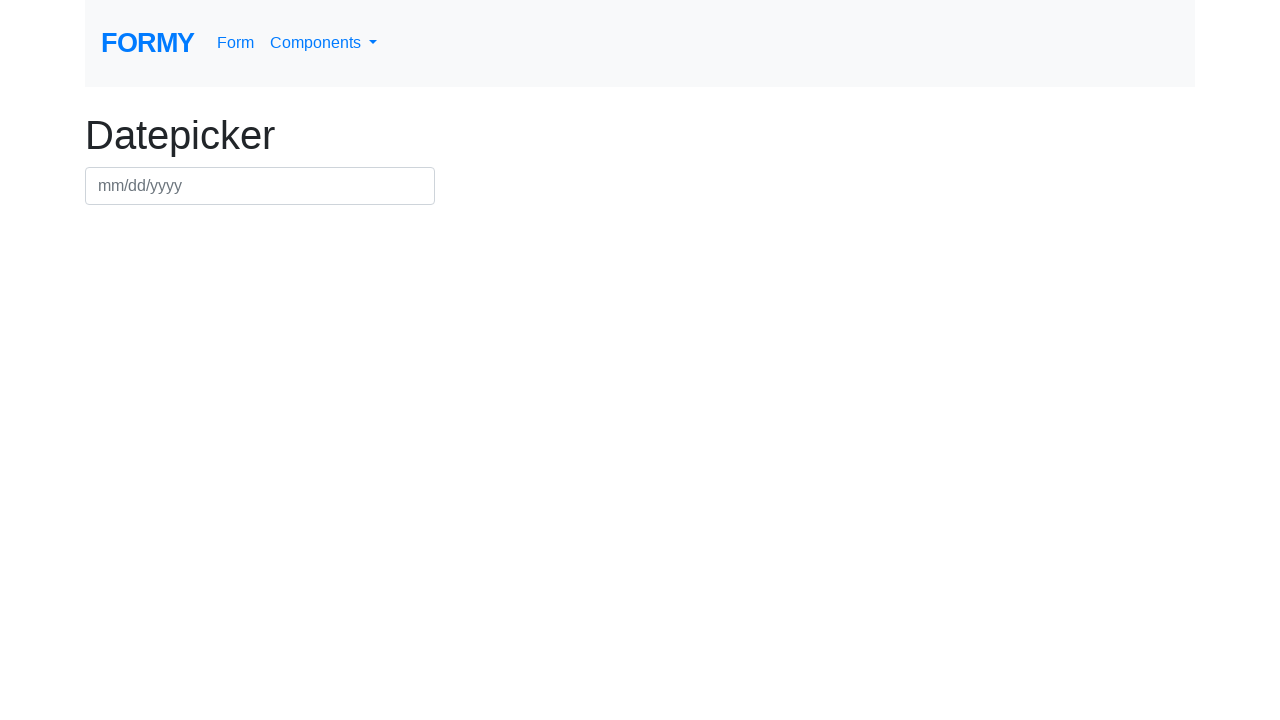

Filled datepicker field with date value '03/15/2024' on #datepicker
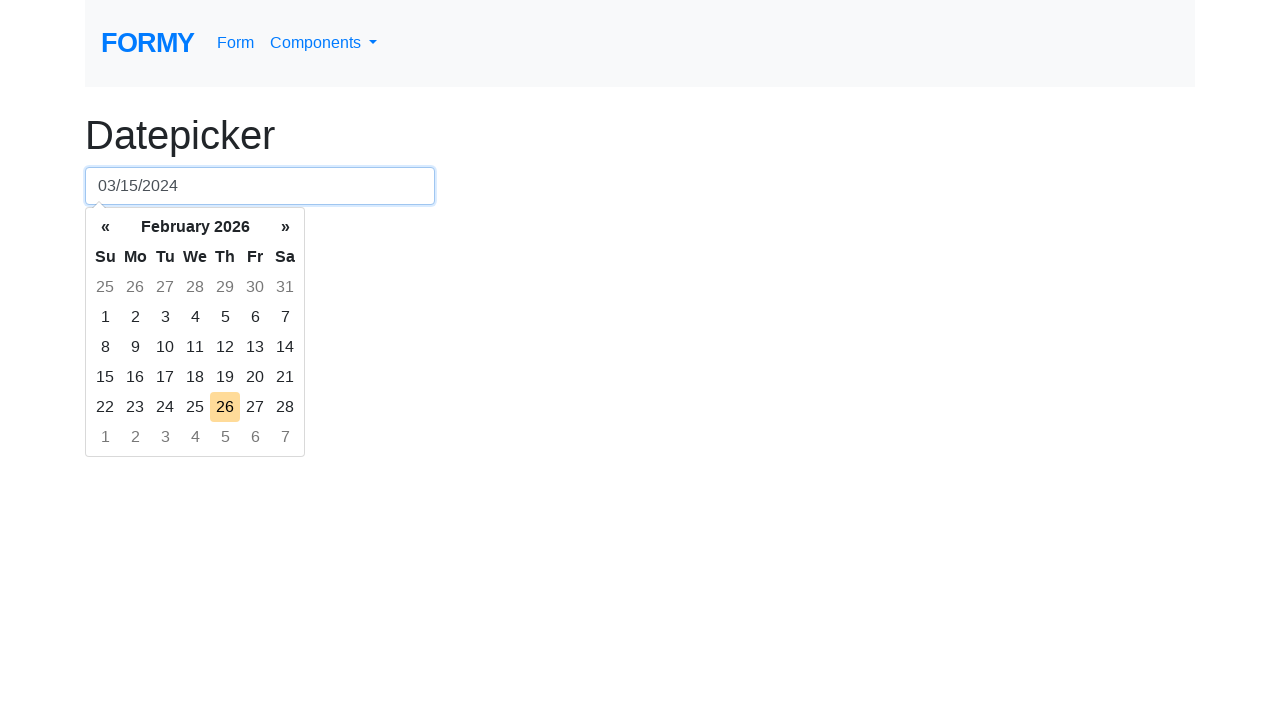

Pressed Enter key to submit the date on #datepicker
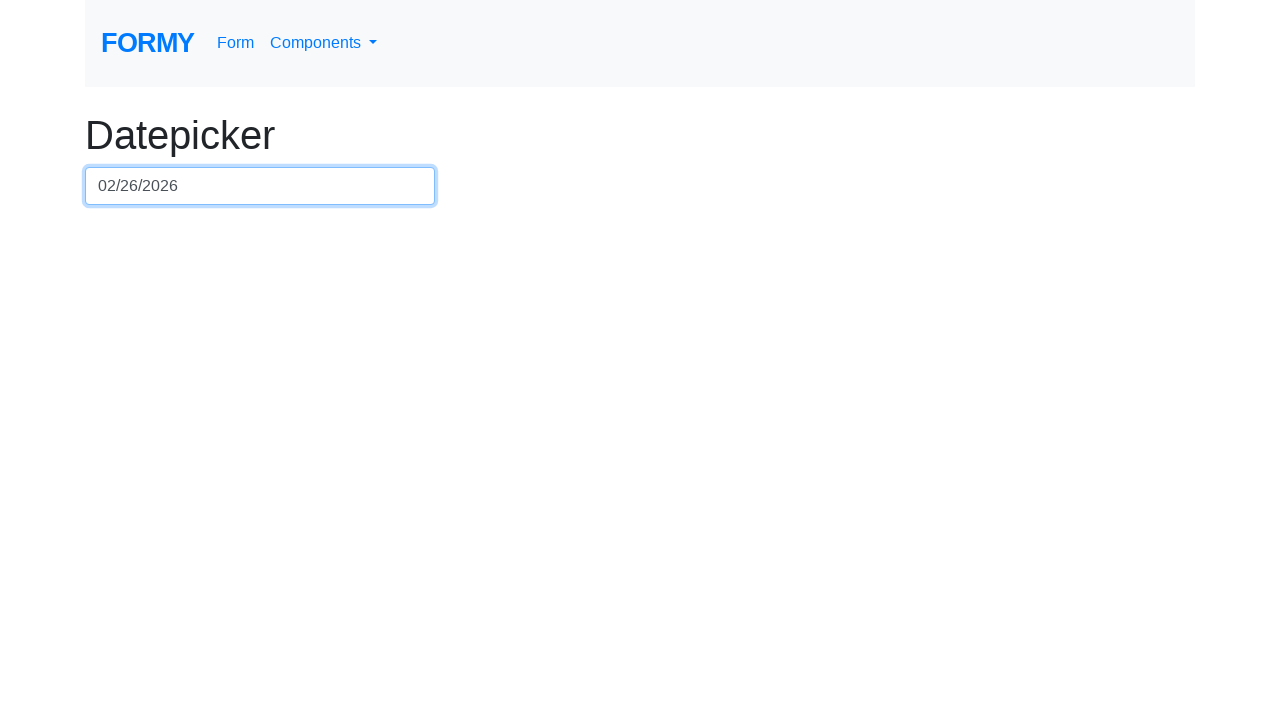

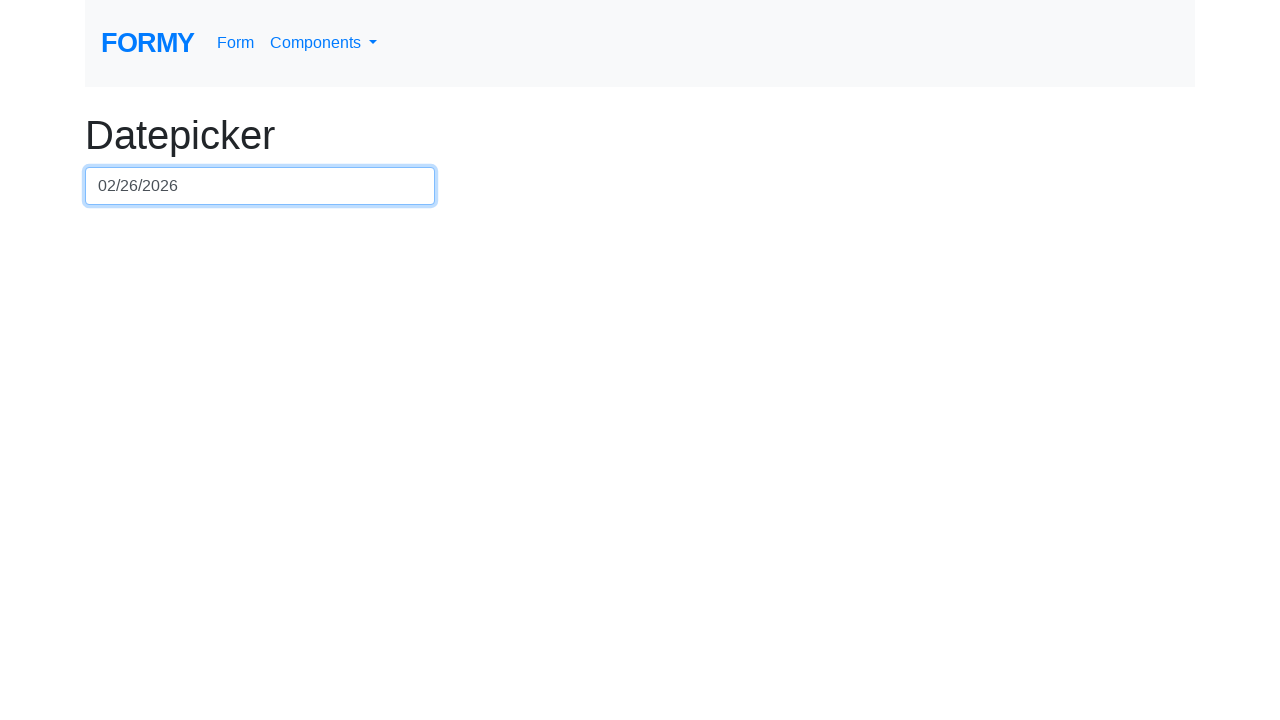